Verifies that all products in the new arrivals section have new labels

Starting URL: https://intershop5.skillbox.ru/

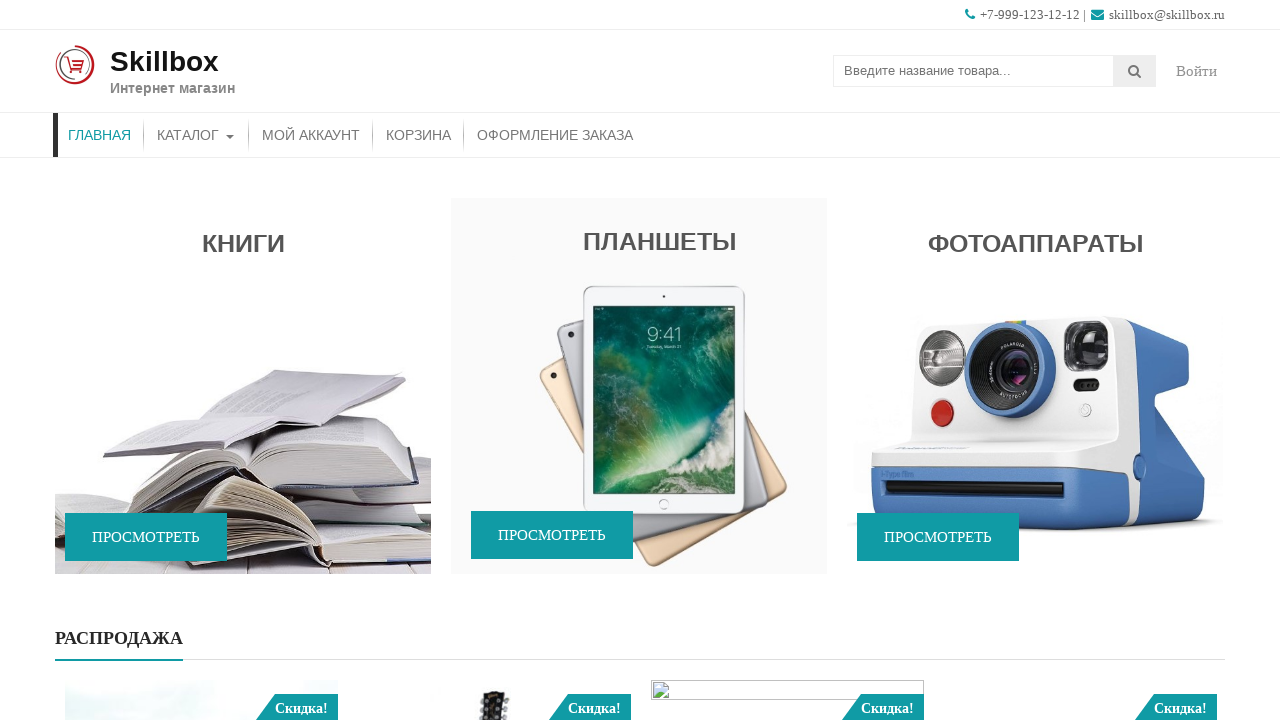

Navigated to https://intershop5.skillbox.ru/
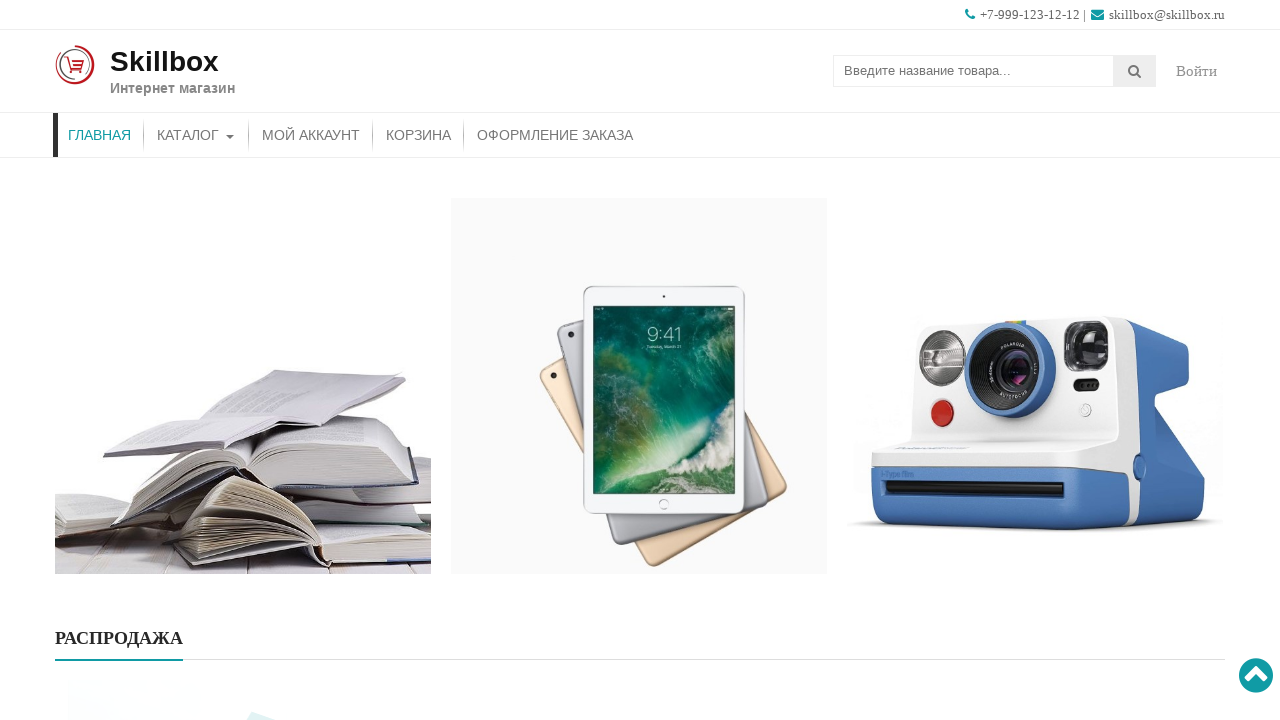

Retrieved all new product labels from new arrivals section
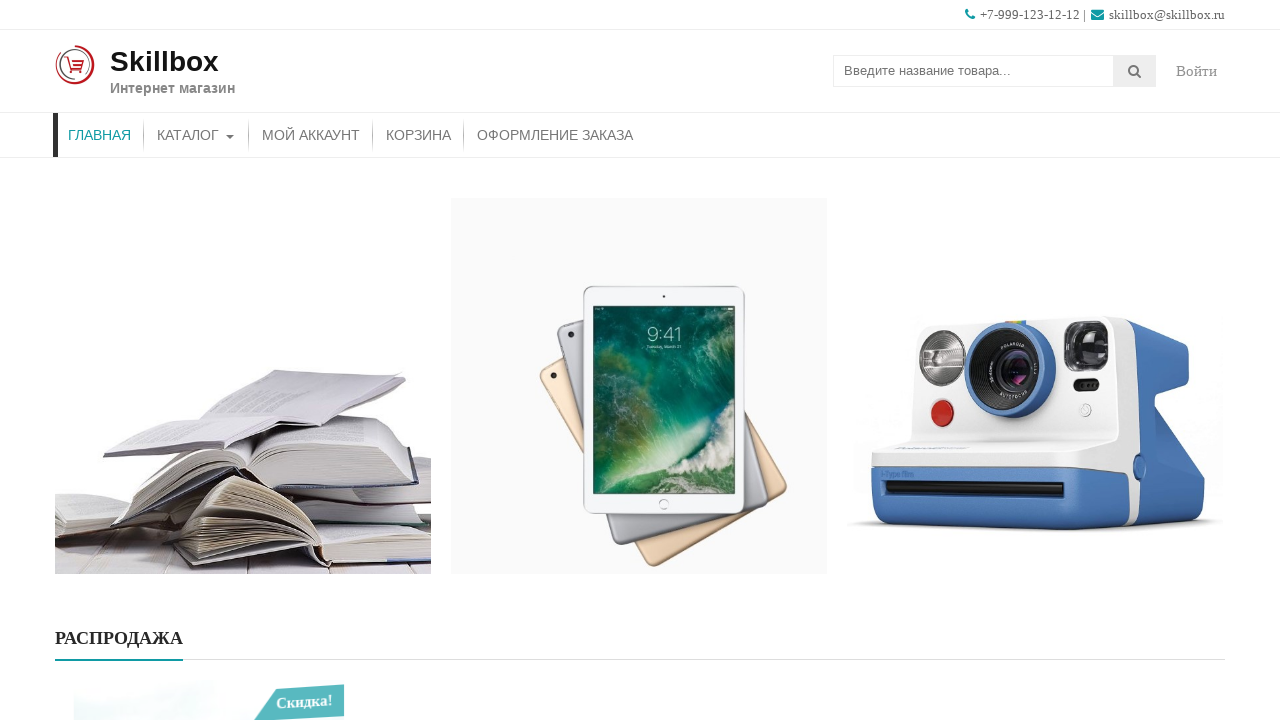

Verified product has 'label-new' class
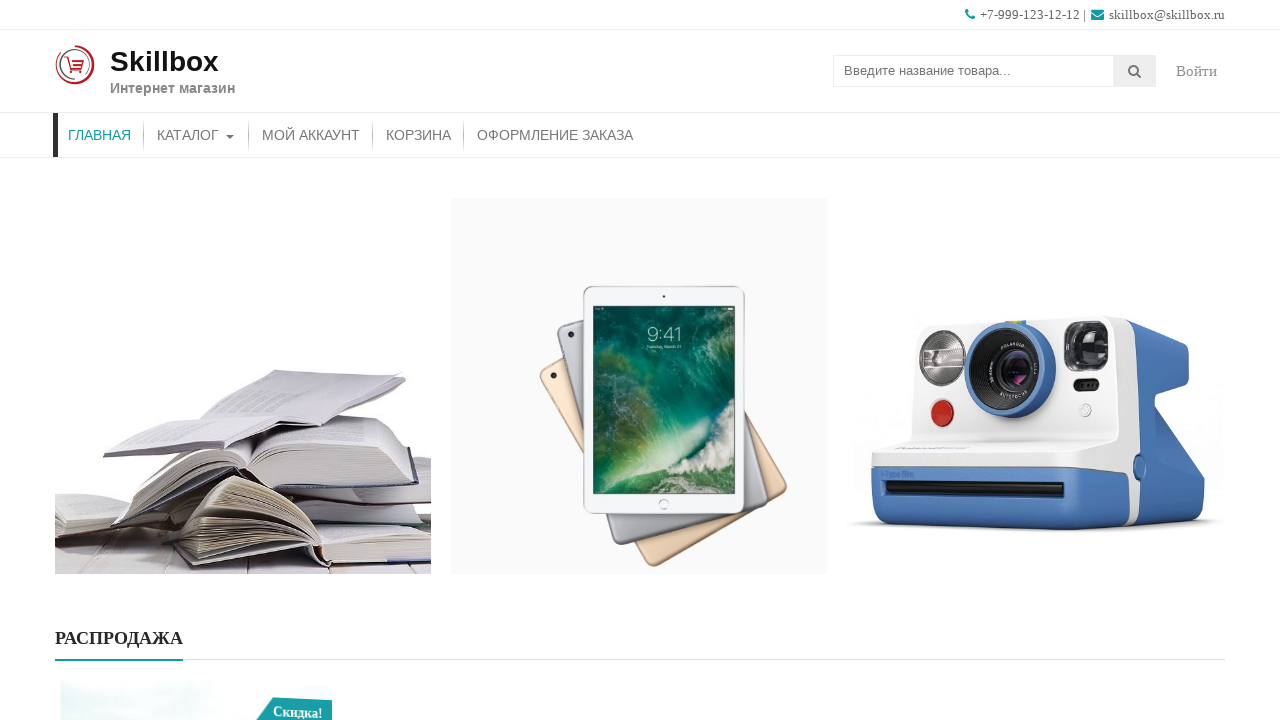

Verified product has 'label-new' class
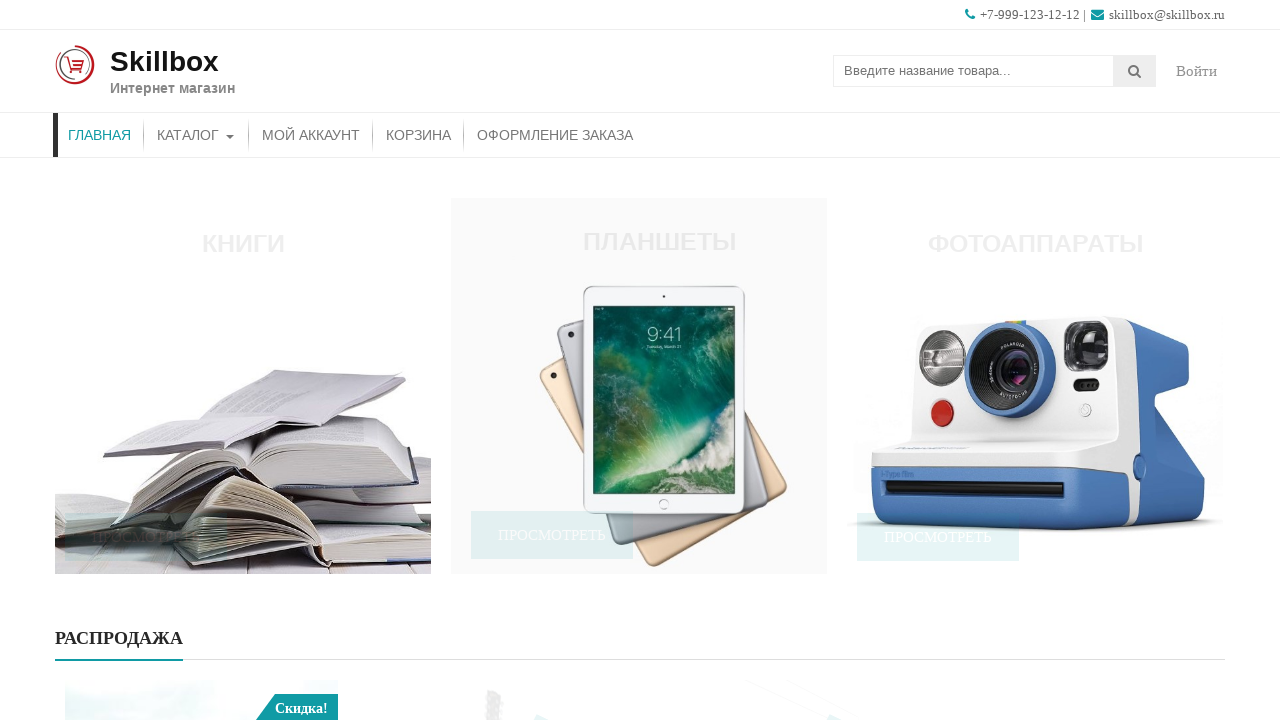

Verified product has 'label-new' class
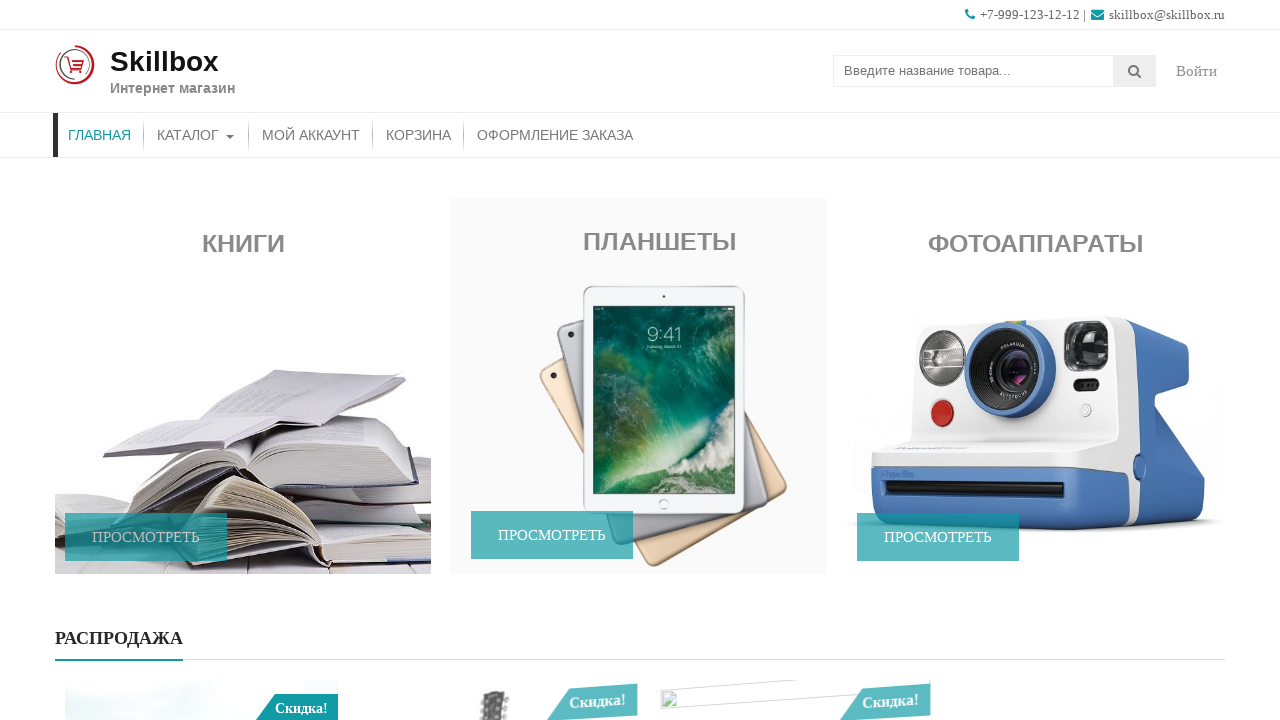

Verified product has 'label-new' class
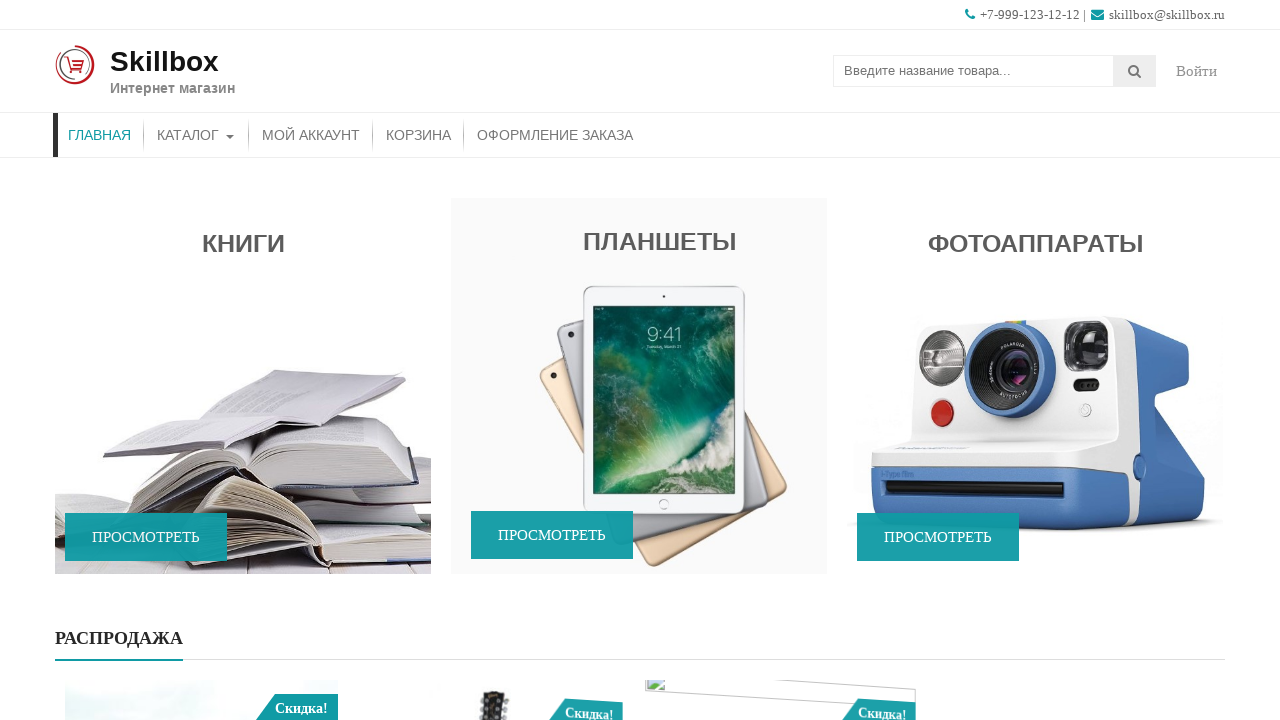

All products in new arrivals section have new labels - test passed
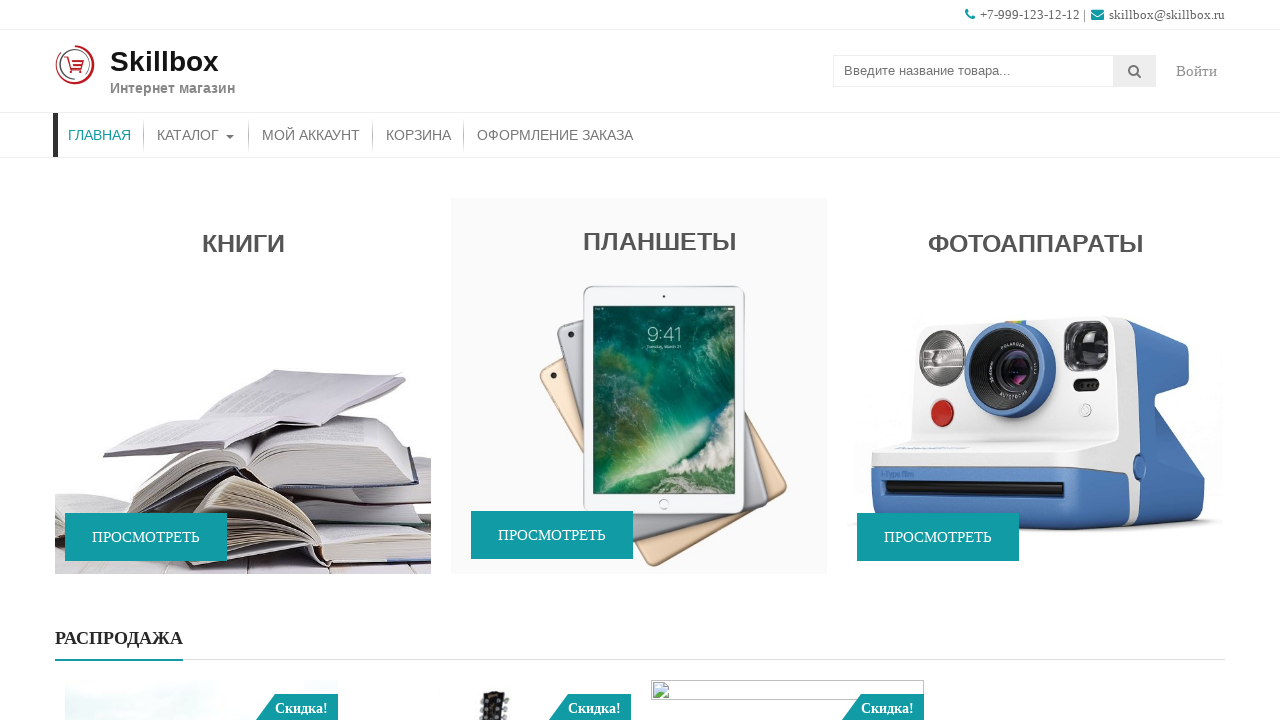

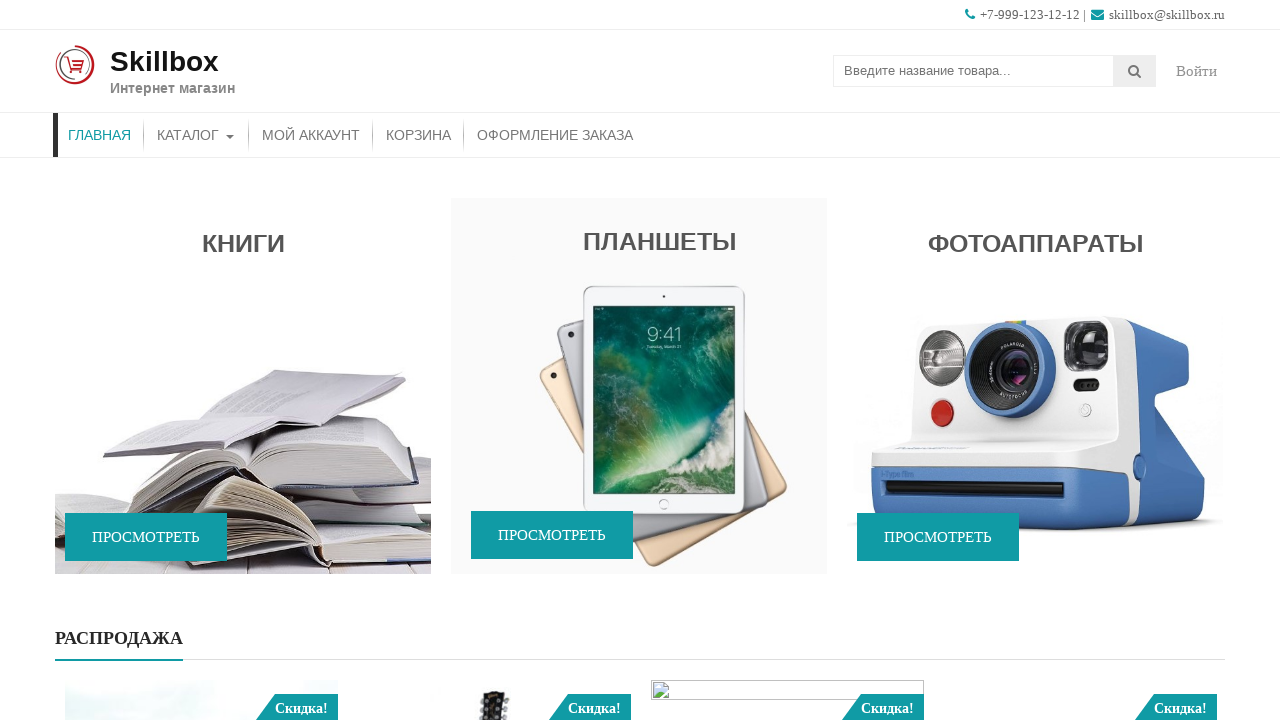